Tests radio button functionality by clicking the male option

Starting URL: https://testautomationpractice.blogspot.com/

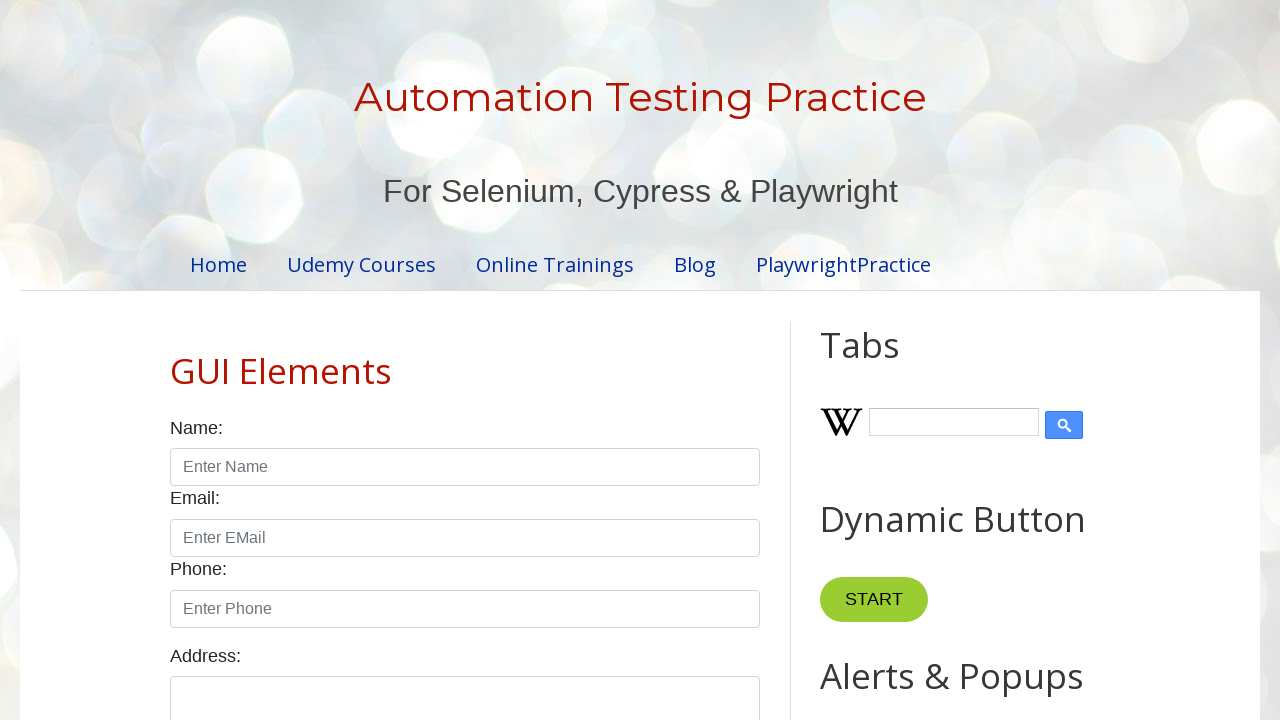

Navigated to test automation practice website
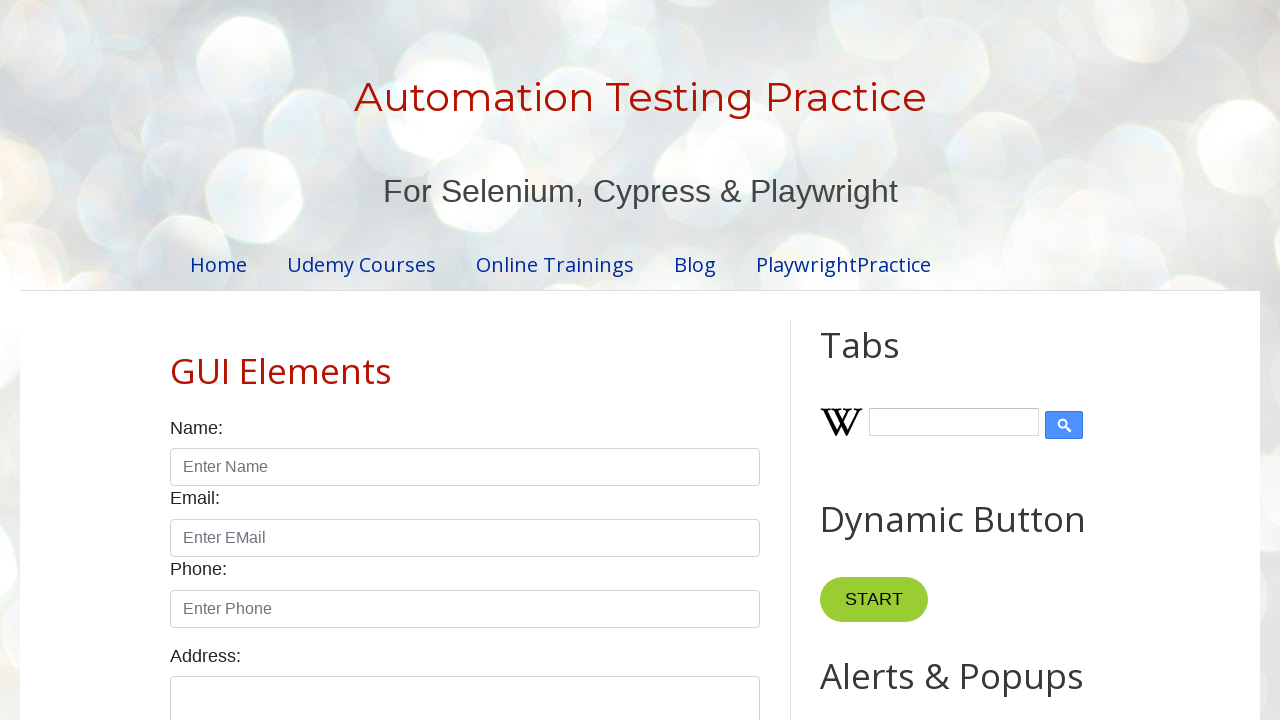

Clicked male radio button option at (176, 360) on #male
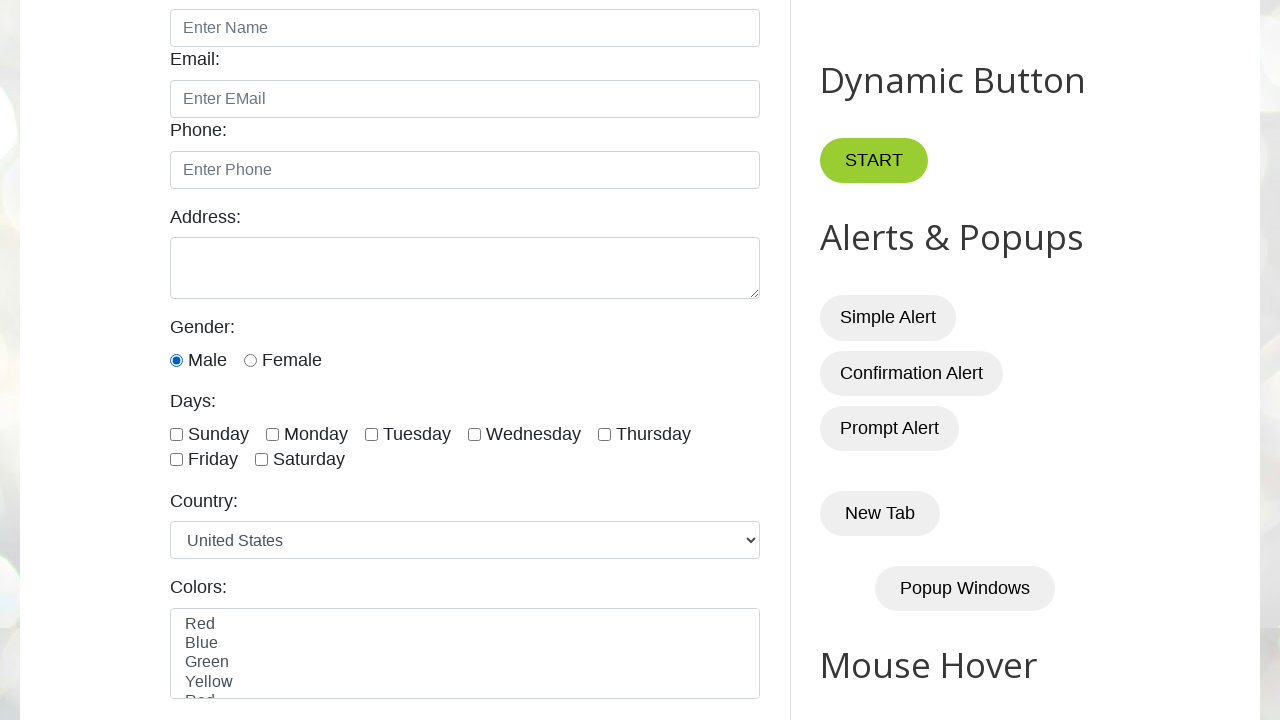

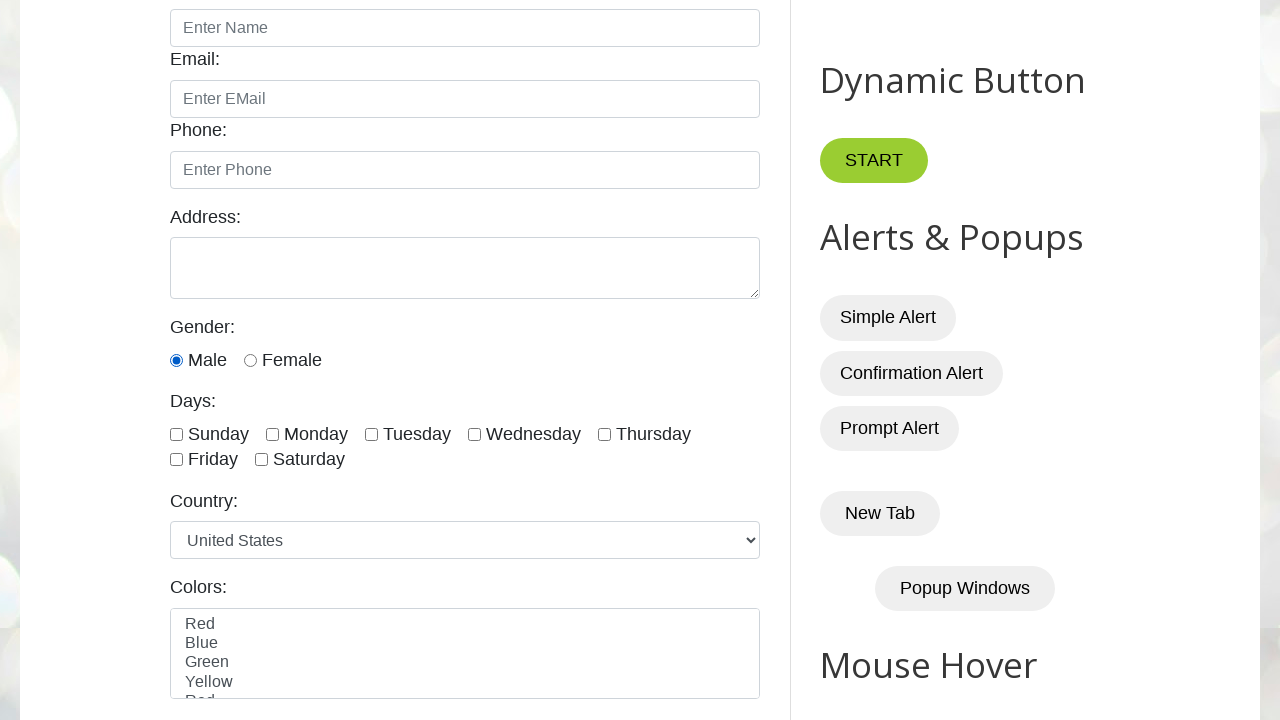